Tests the Education link in the hamburger menu by clicking the nav toggle and then the Education link.

Starting URL: https://www.hematology.org/

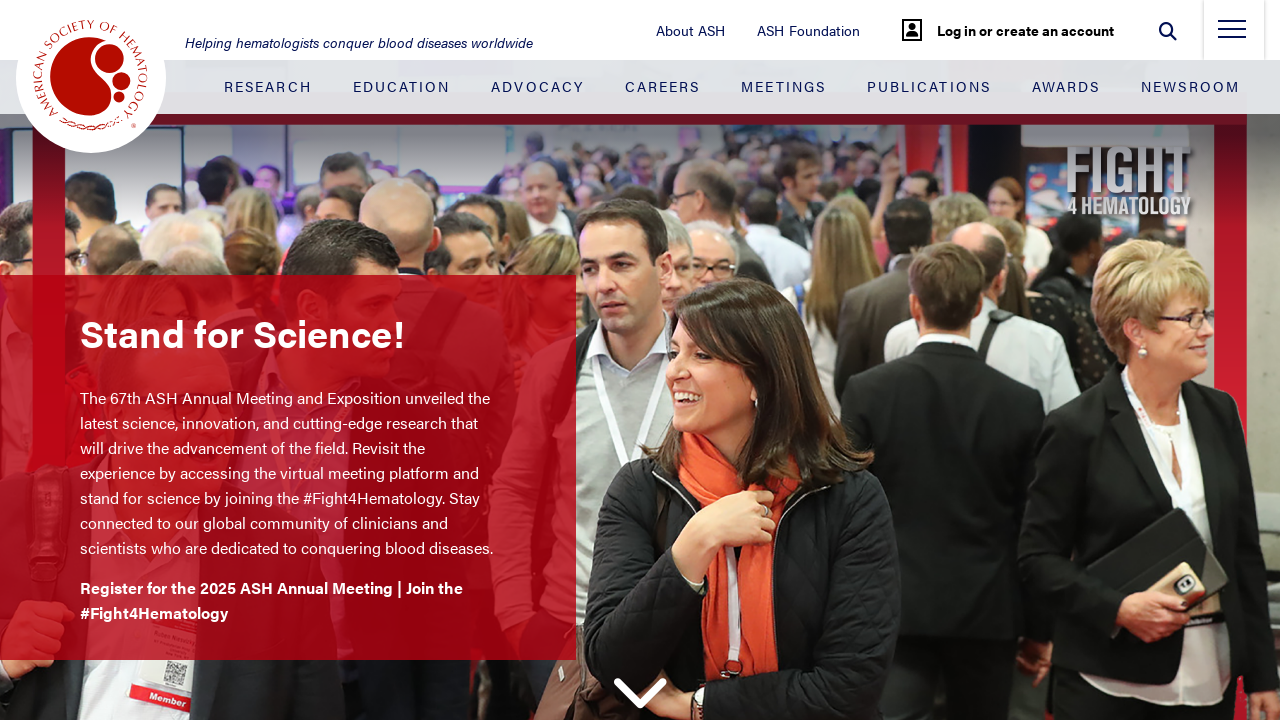

Clicked hamburger menu toggle at (1232, 35) on .nav-toggle
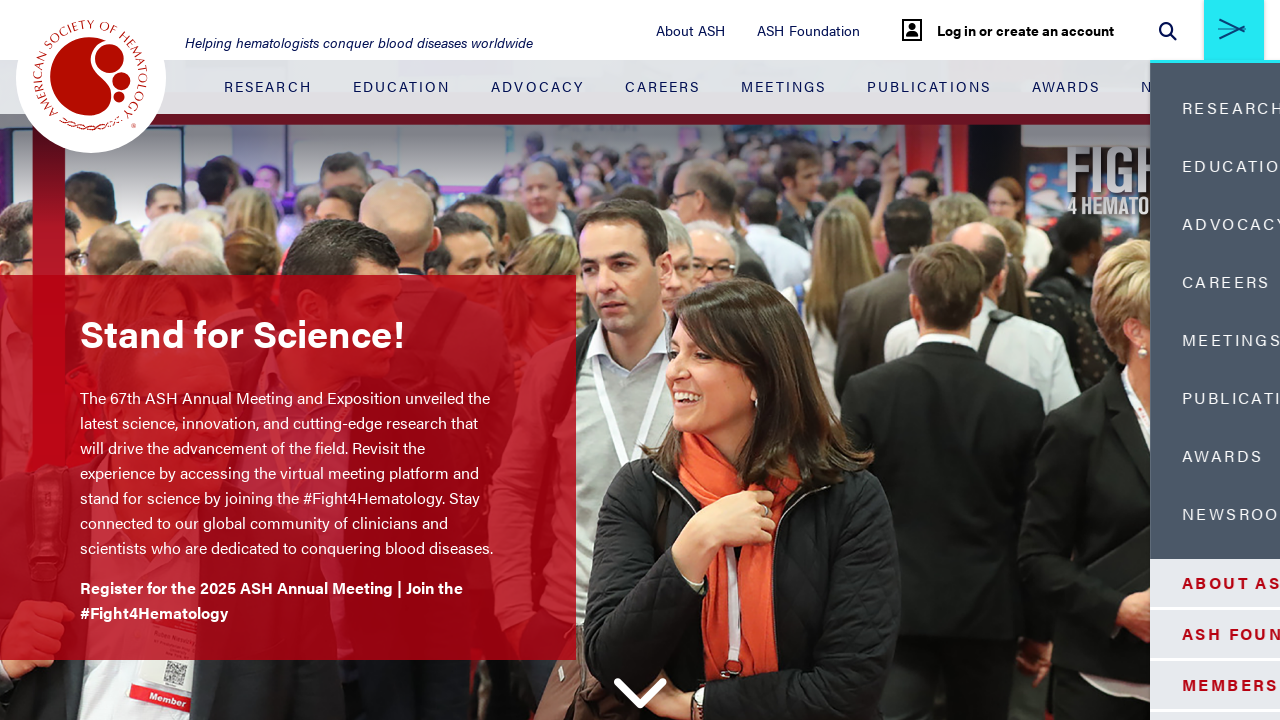

Clicked Education link in navigation menu at (1105, 166) on .side-menu-container__blue-section .nav-item:nth-child(2) > .nav-link
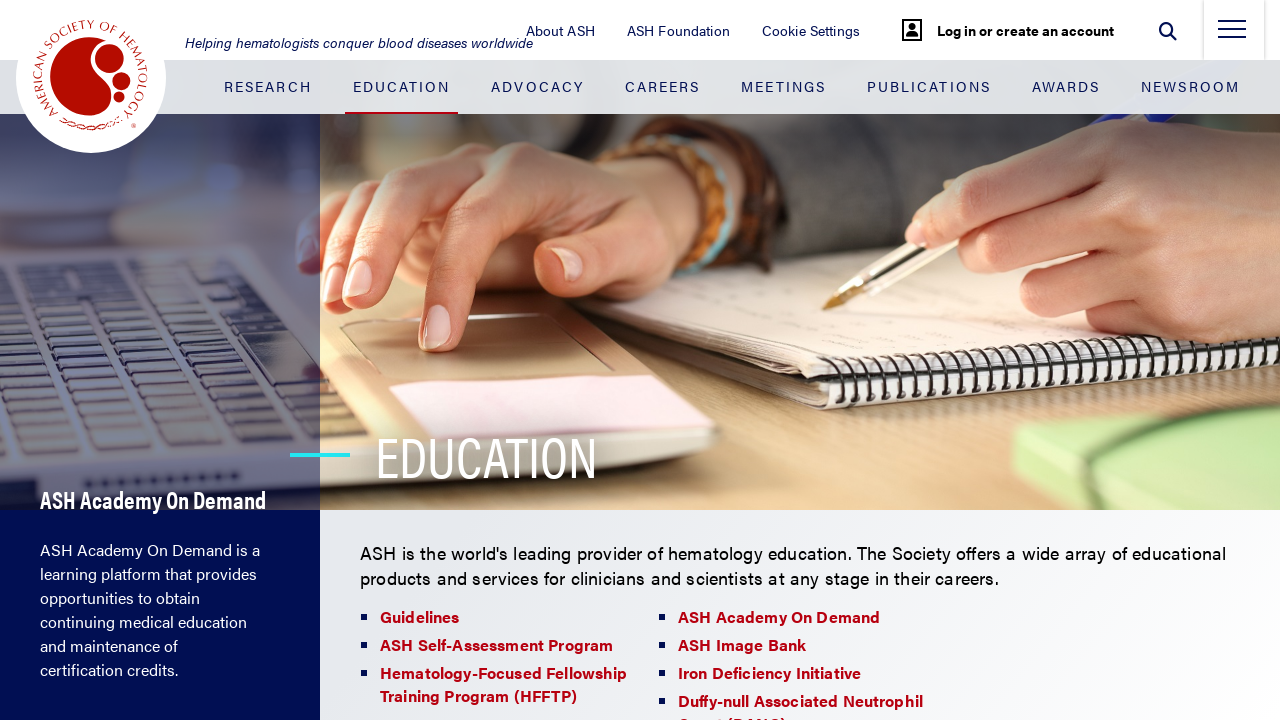

Navigation to Education page completed
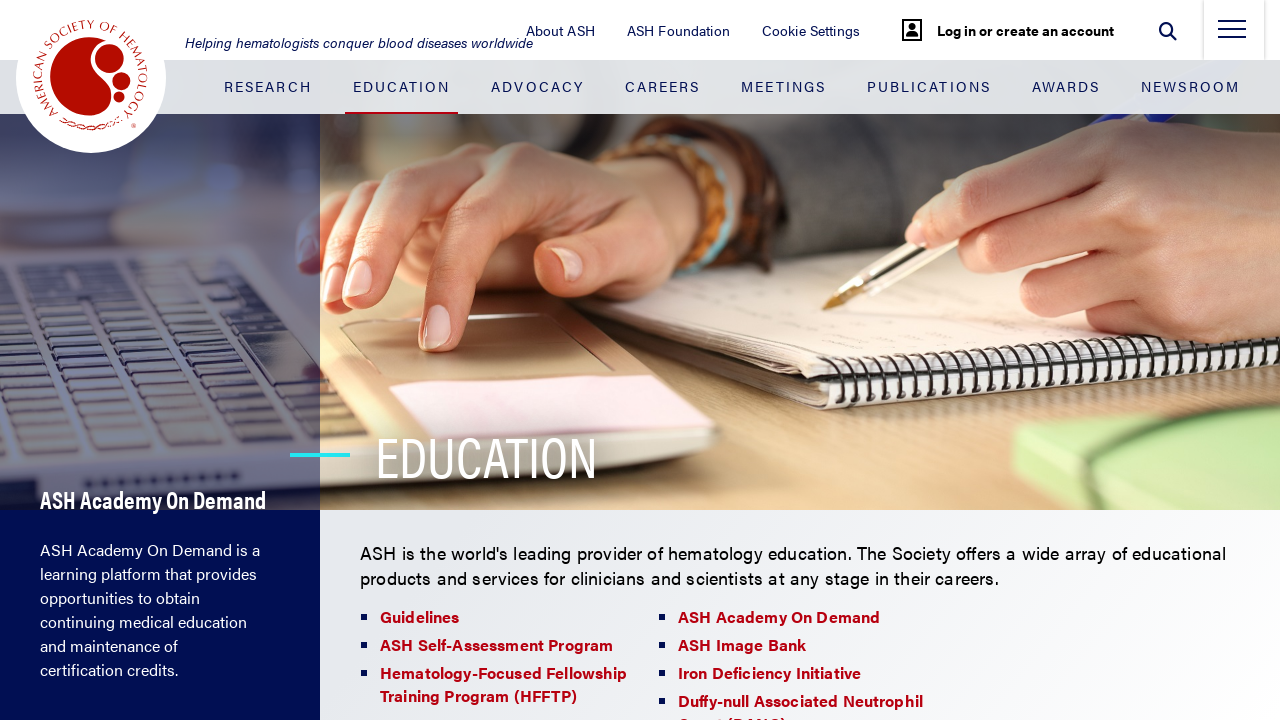

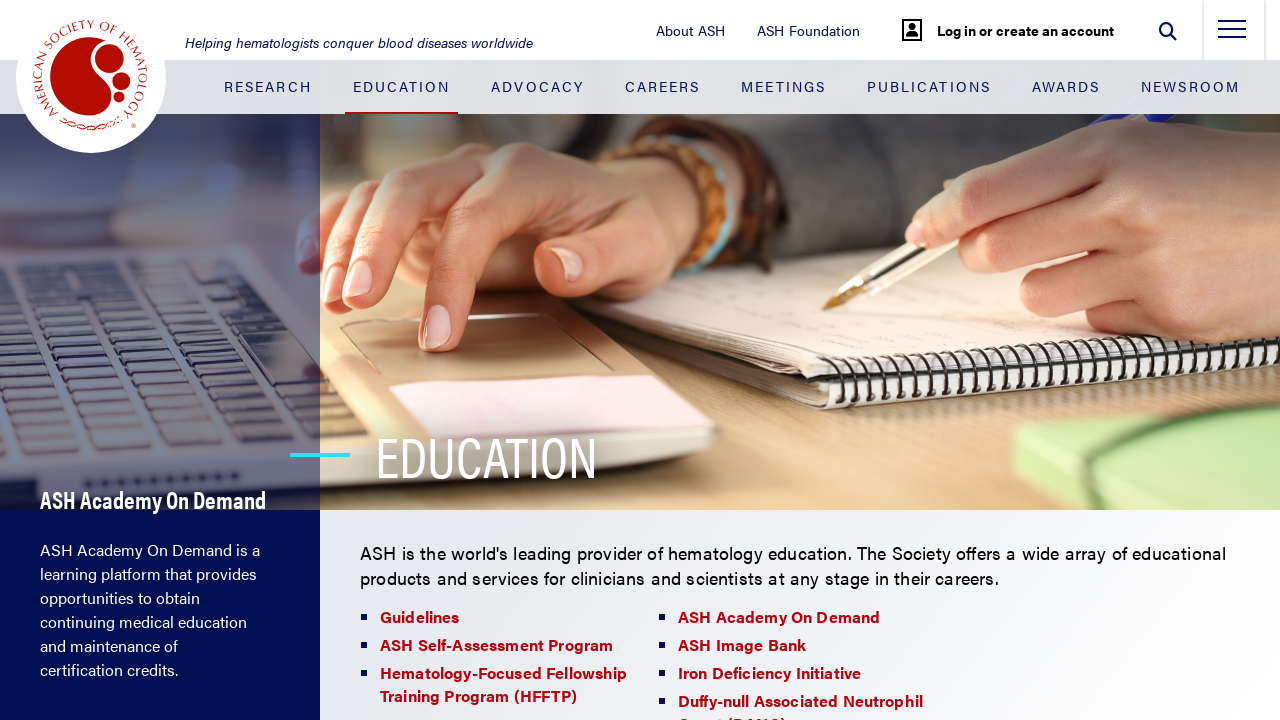